Tests a text box form by filling in user information fields (name, email, addresses) and submitting the form

Starting URL: https://demoqa.com/text-box

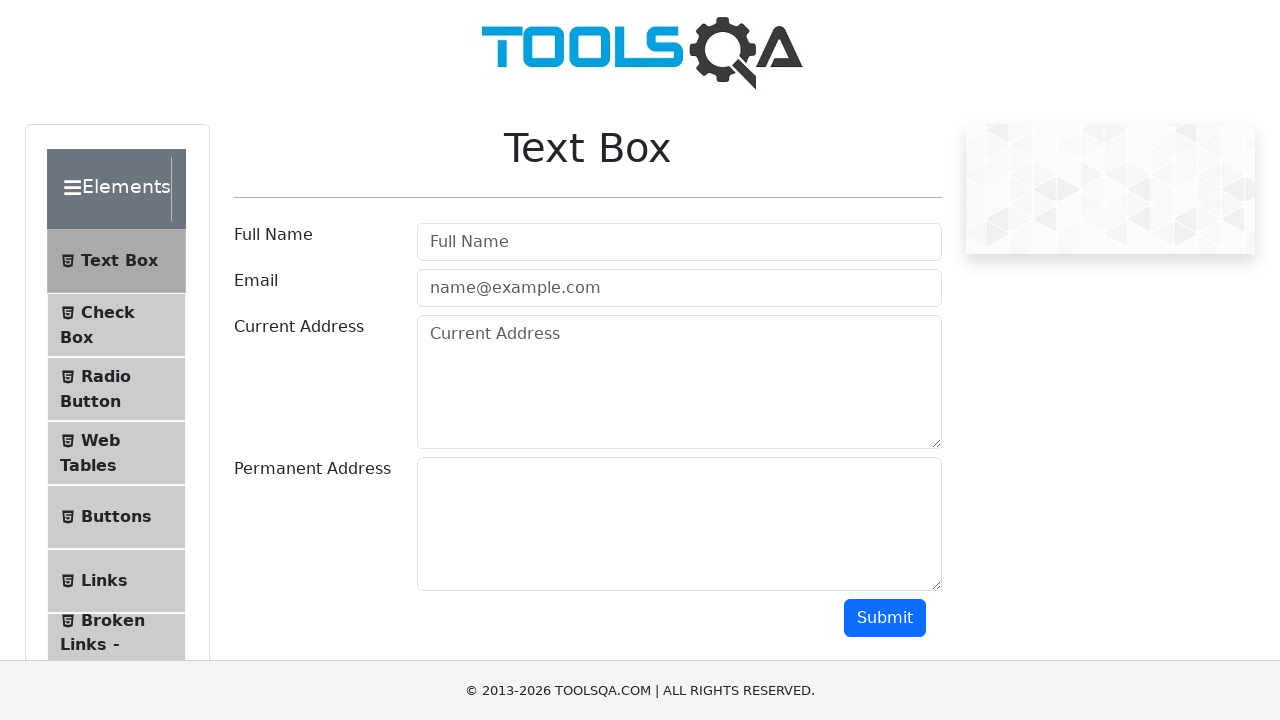

Filled username field with 'TestUser123' on input#userName
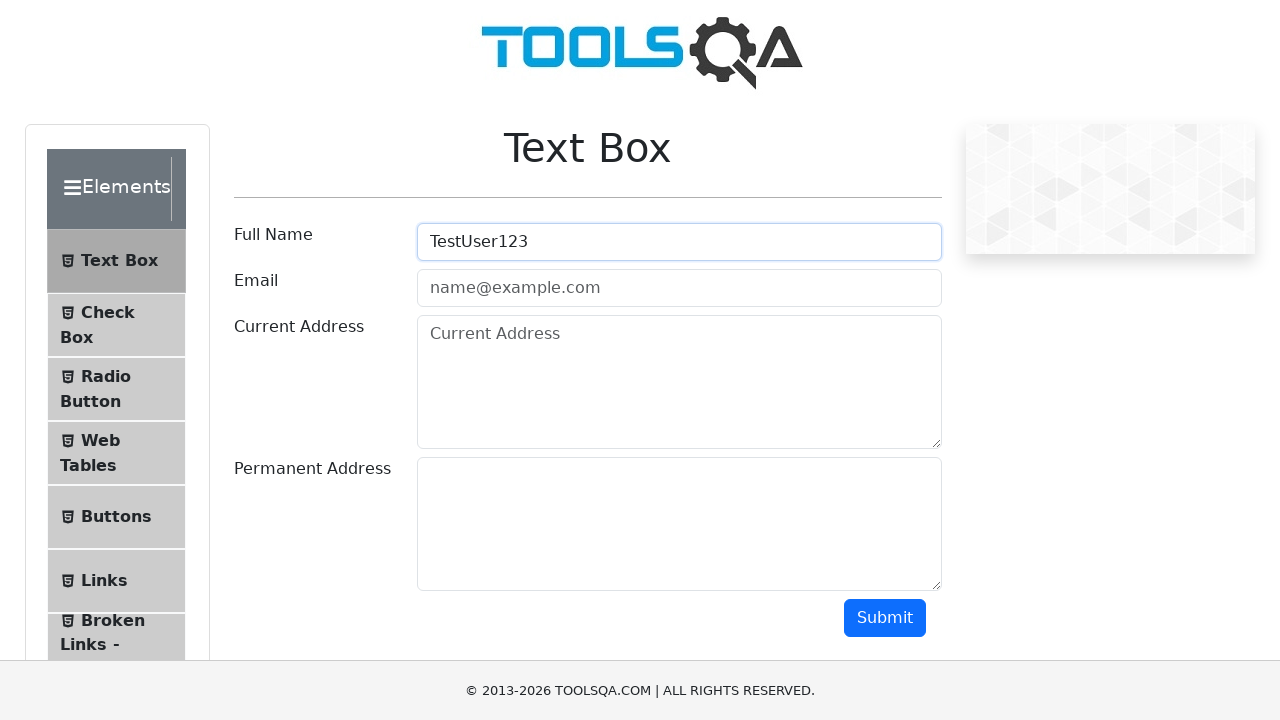

Filled email field with 'testuser@example.com' on input#userEmail
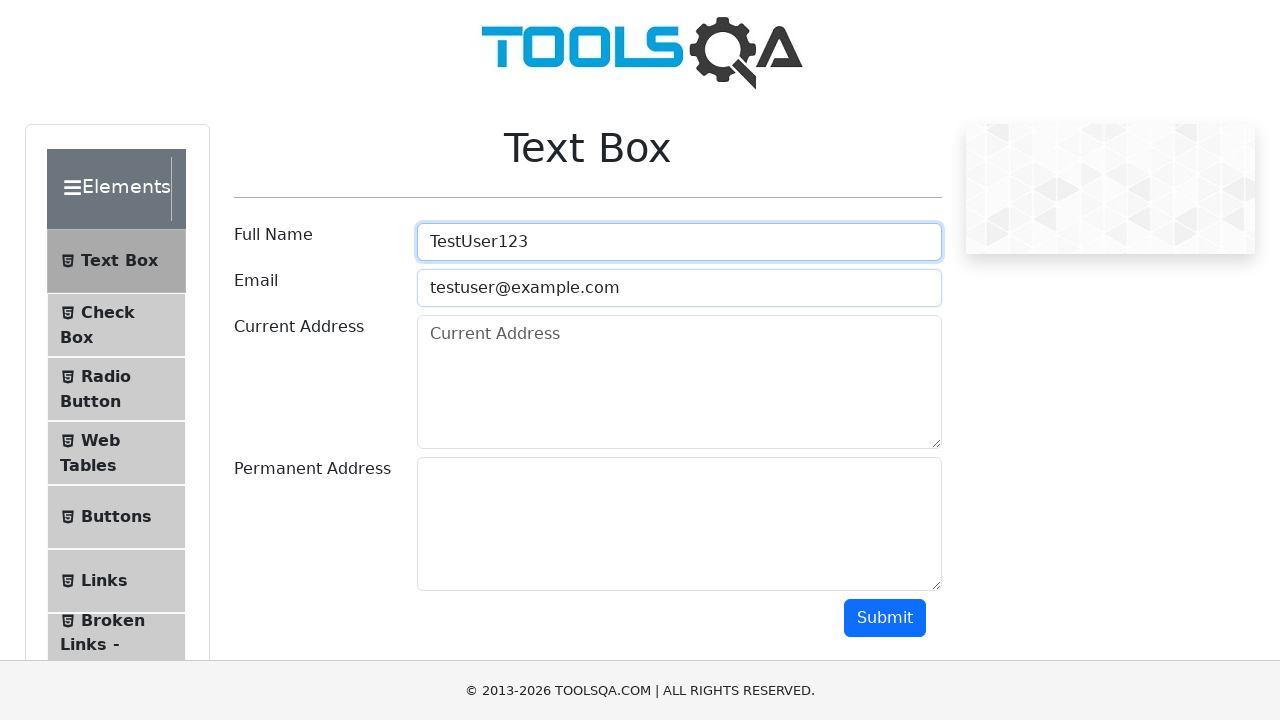

Filled current address with '123 Test Street, Test City' on textarea#currentAddress
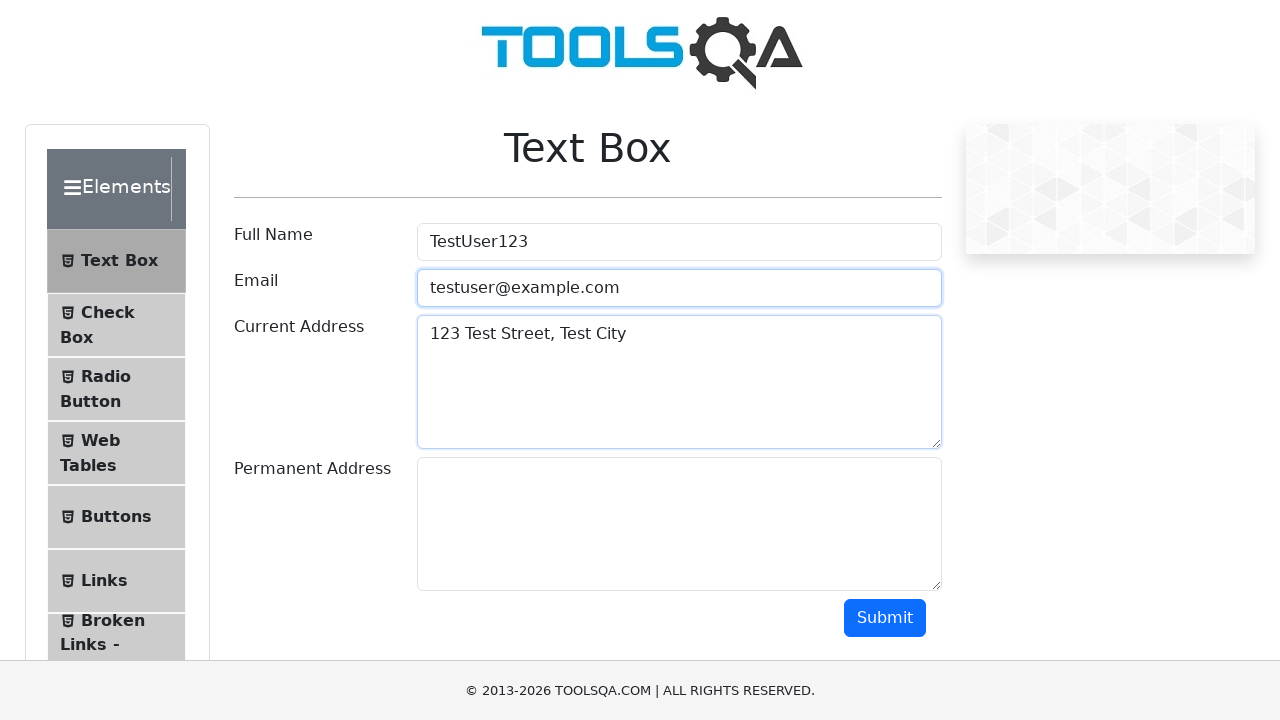

Filled permanent address with '456 Main Avenue, Sample Town' on textarea#permanentAddress
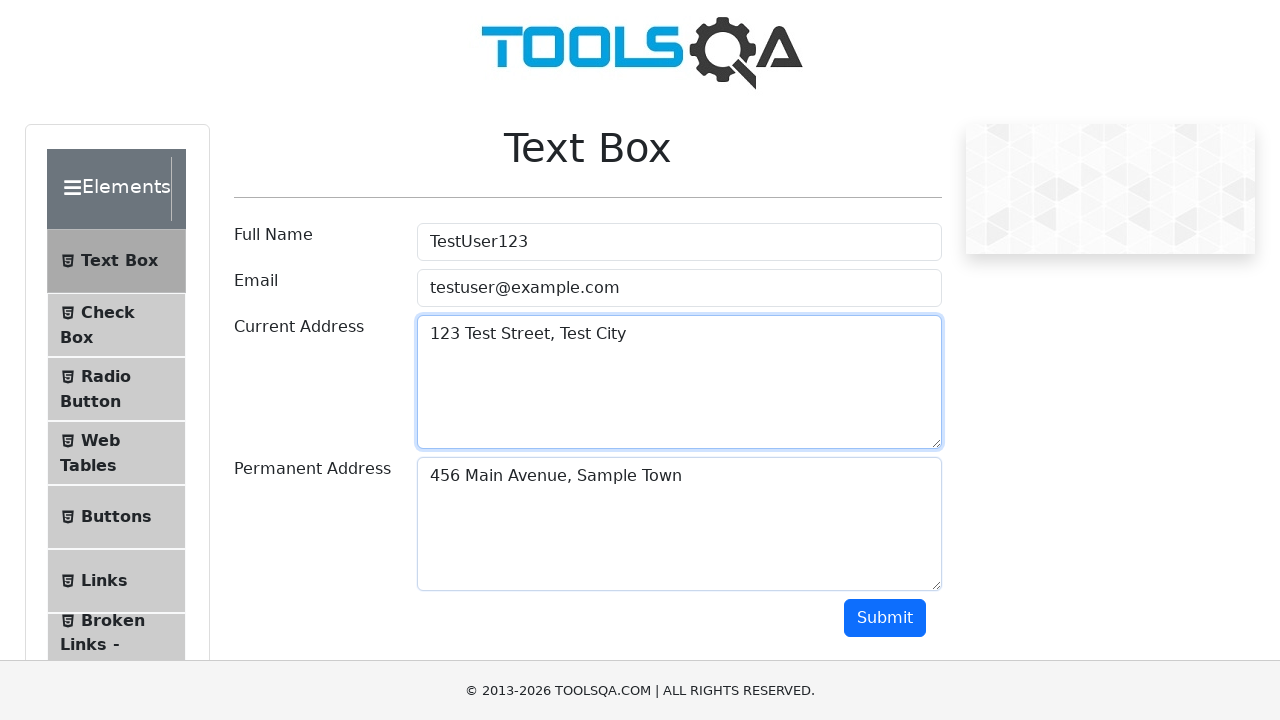

Scrolled to submit button
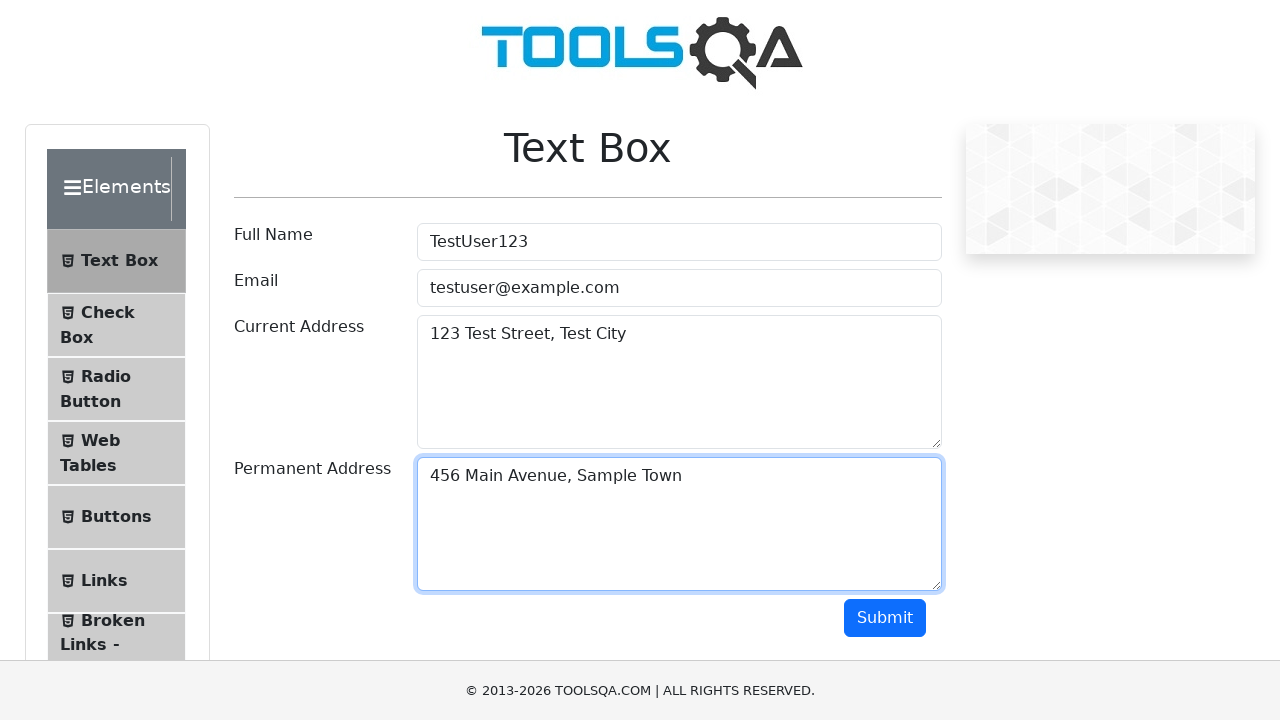

Clicked submit button to submit form at (885, 618) on button#submit
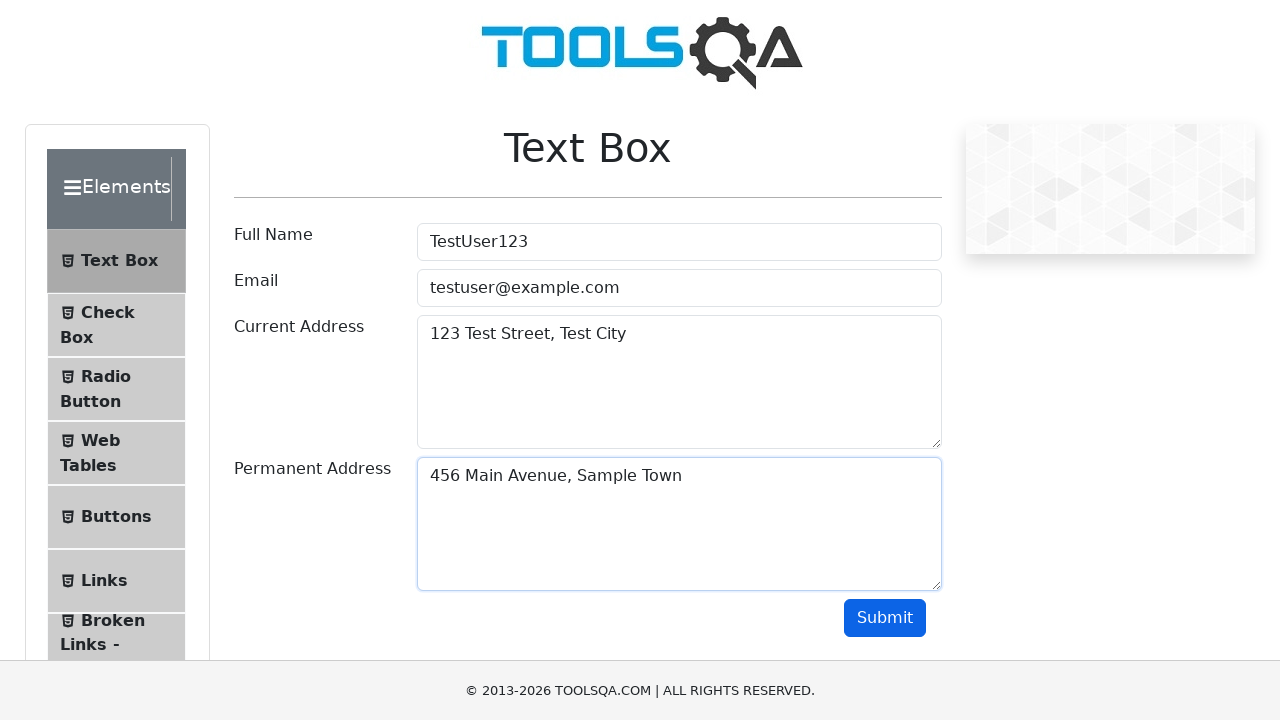

Form submission output appeared
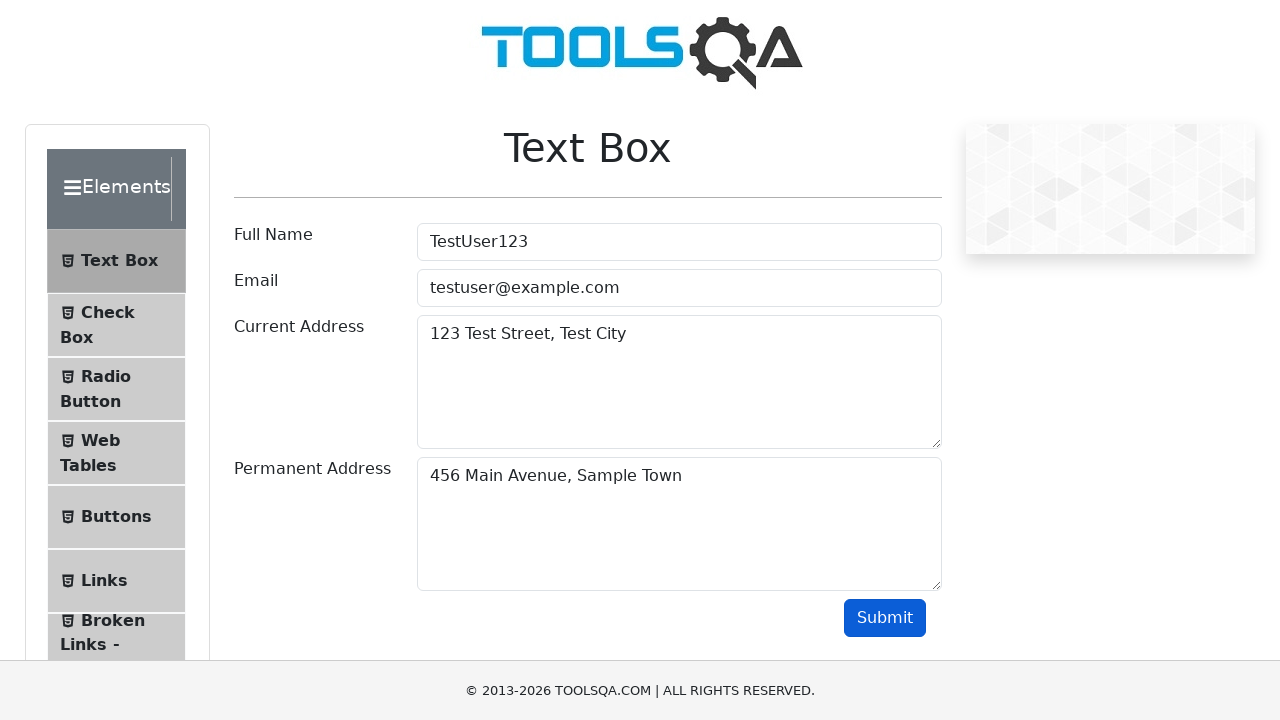

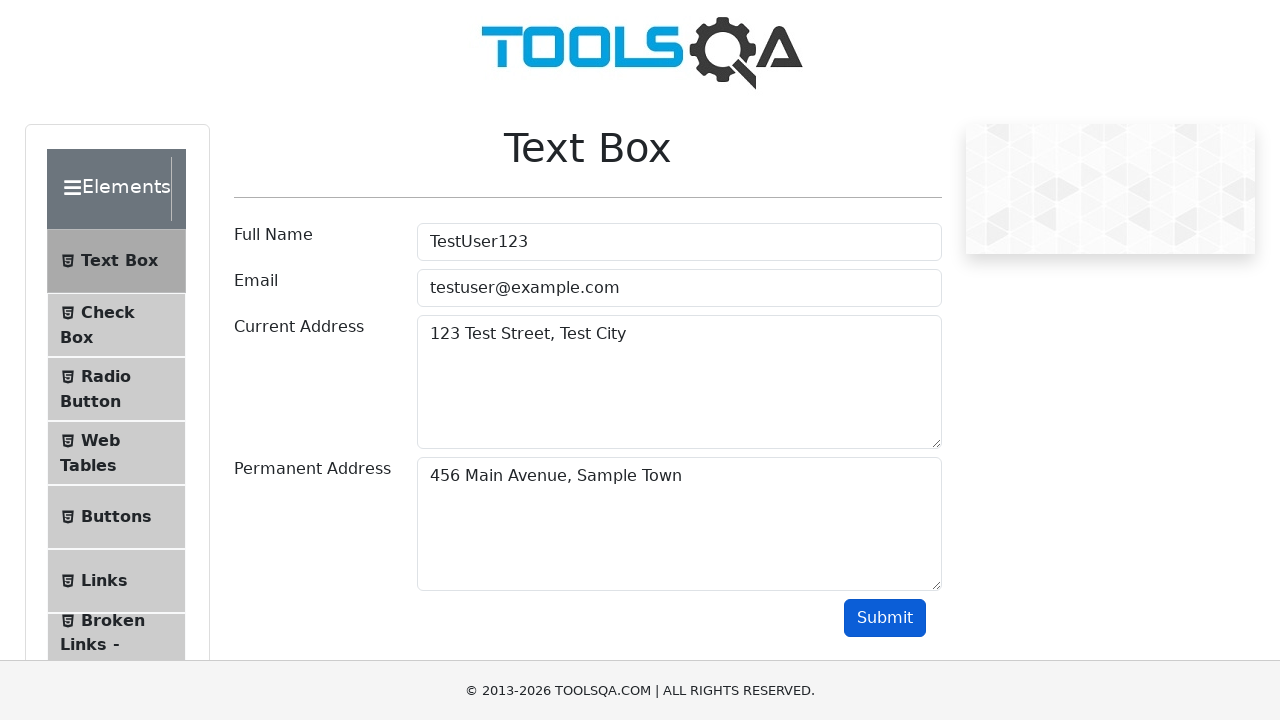